Tests handling of different types of JavaScript alerts (simple alert, confirmation dialog, and prompt dialog) by interacting with each type and responding appropriately

Starting URL: https://only-testing-blog.blogspot.com/2014/01/textbox.html?

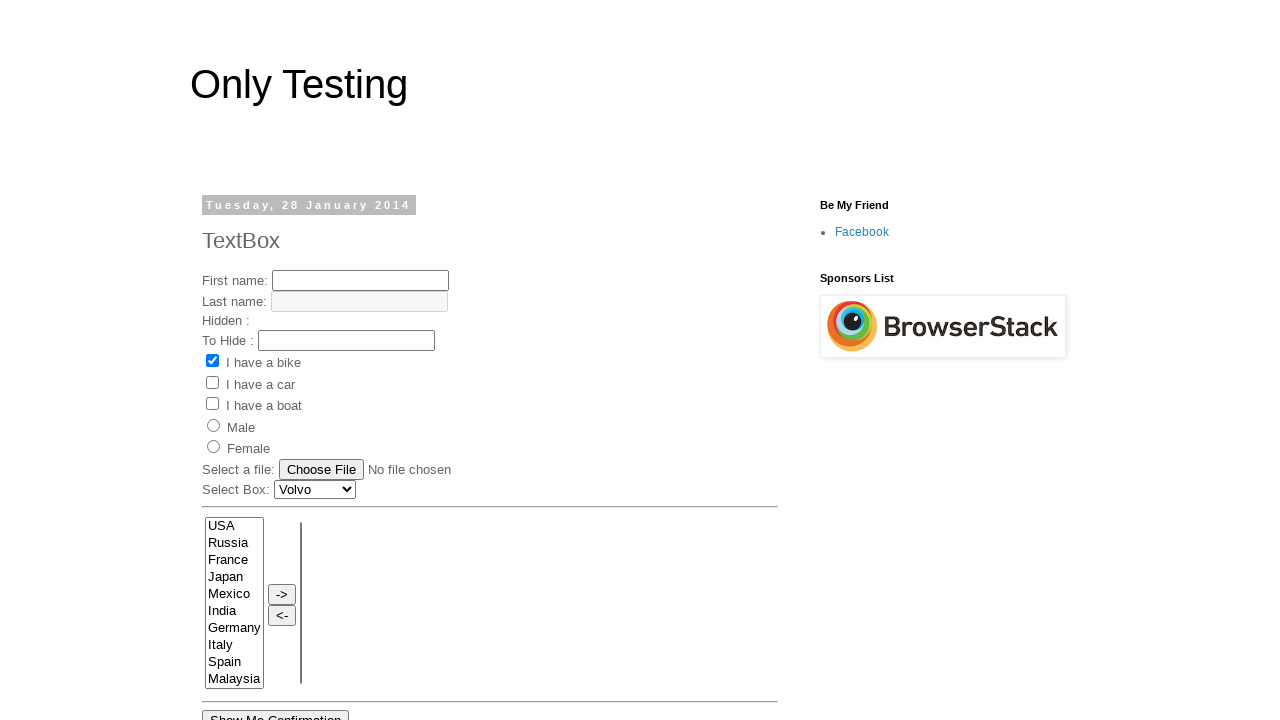

Clicked 'Show Me Alert' button to trigger simple alert at (252, 360) on xpath=//input[@value='Show Me Alert']
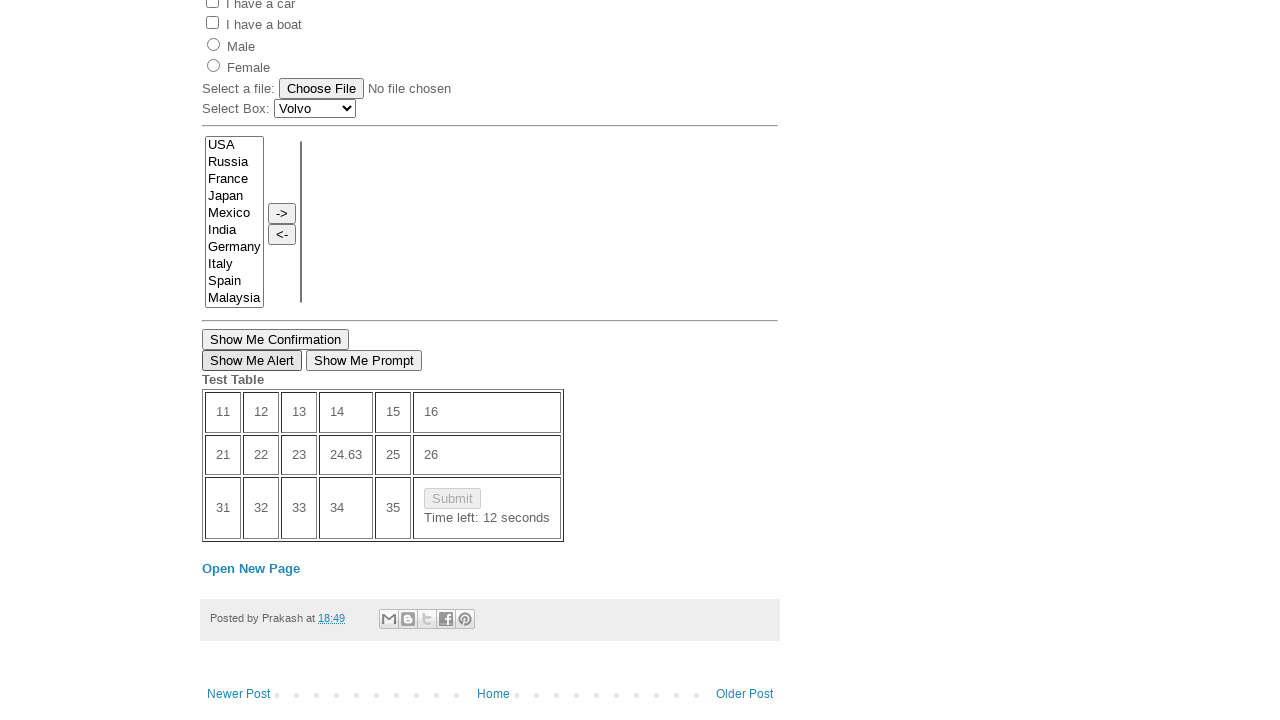

Set up handler to accept simple alert dialog
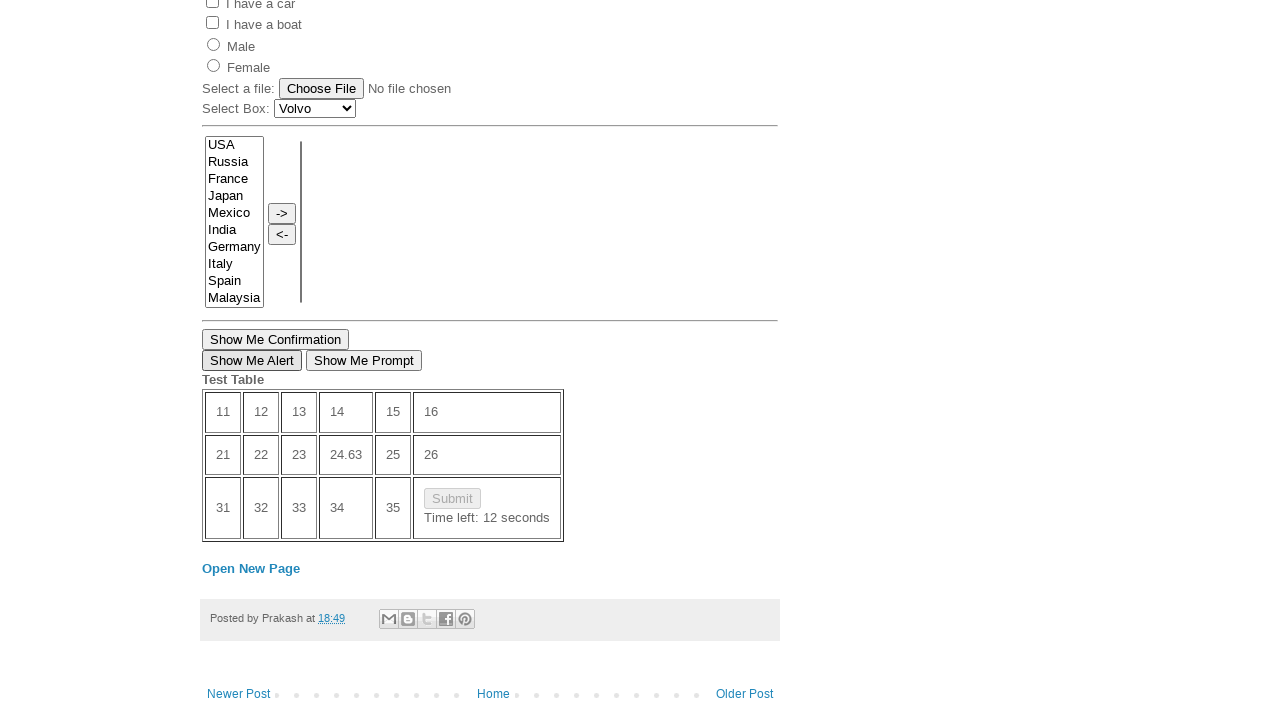

Clicked 'Show Me Confirmation' button to trigger confirmation dialog at (276, 339) on xpath=//button[@onclick='myFunction()']
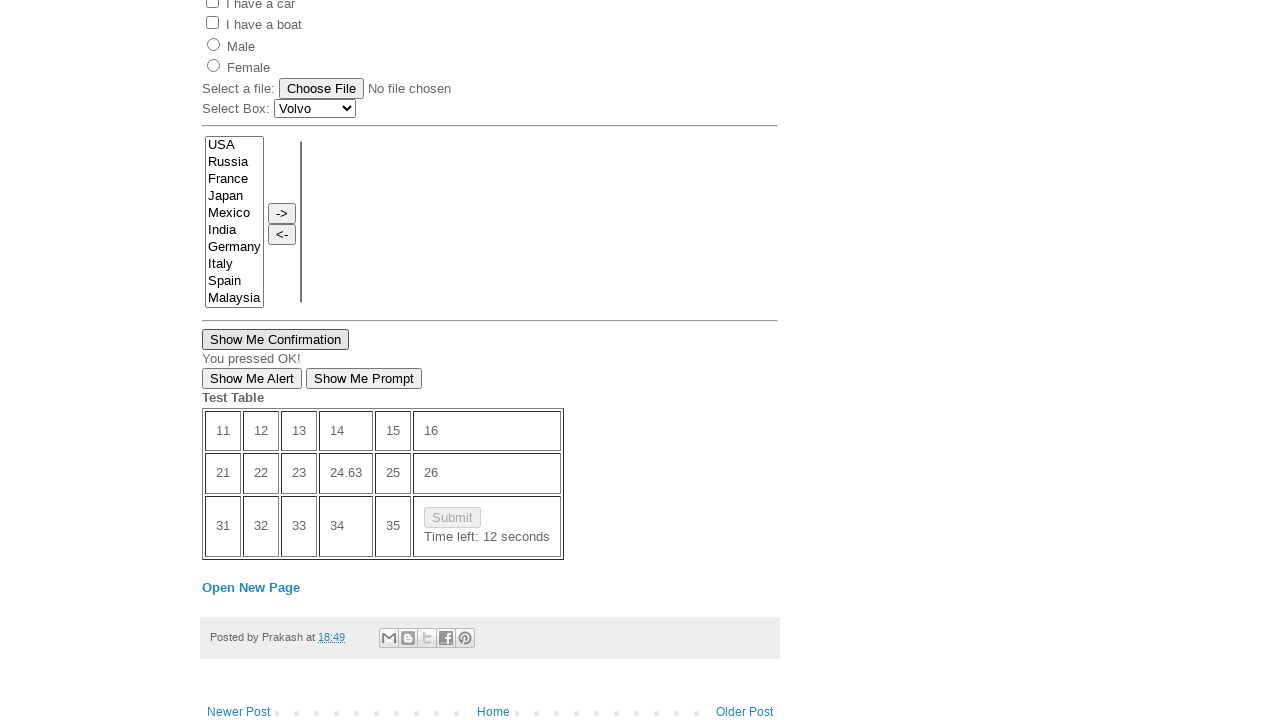

Set up handler to dismiss confirmation dialog
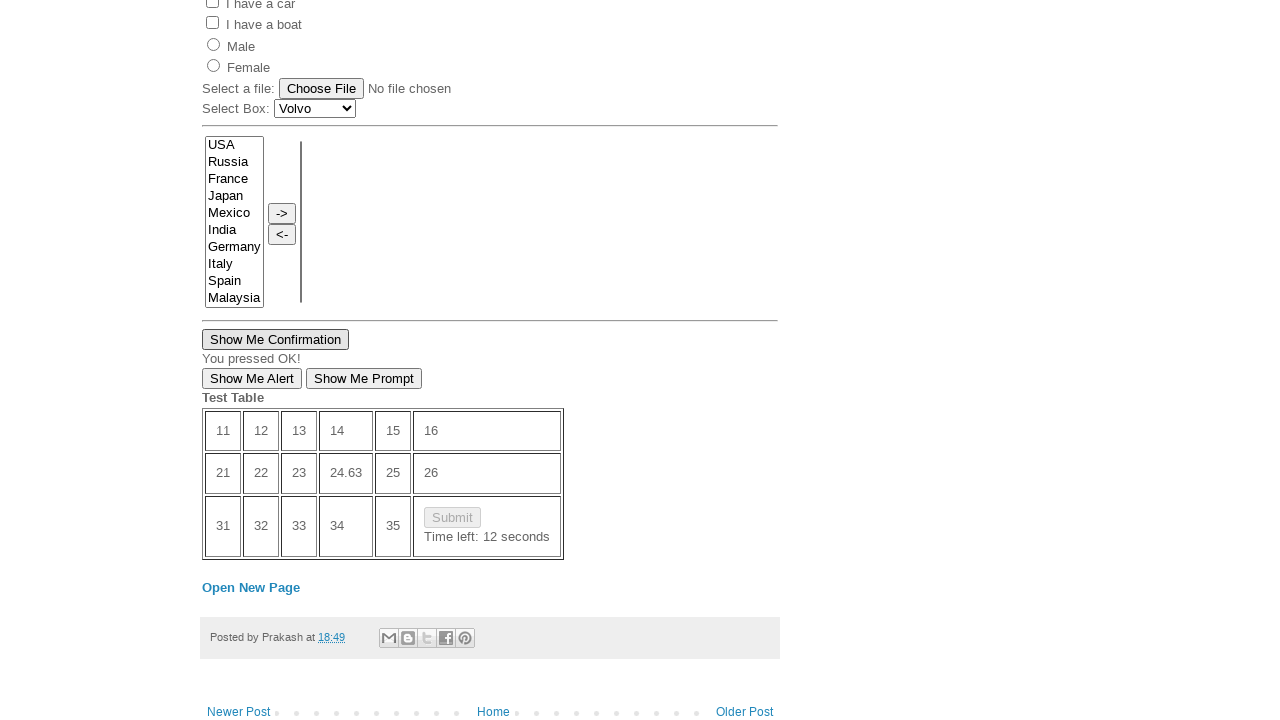

Clicked 'Show Me Prompt' button to trigger prompt dialog at (364, 379) on xpath=//button[normalize-space()='Show Me Prompt']
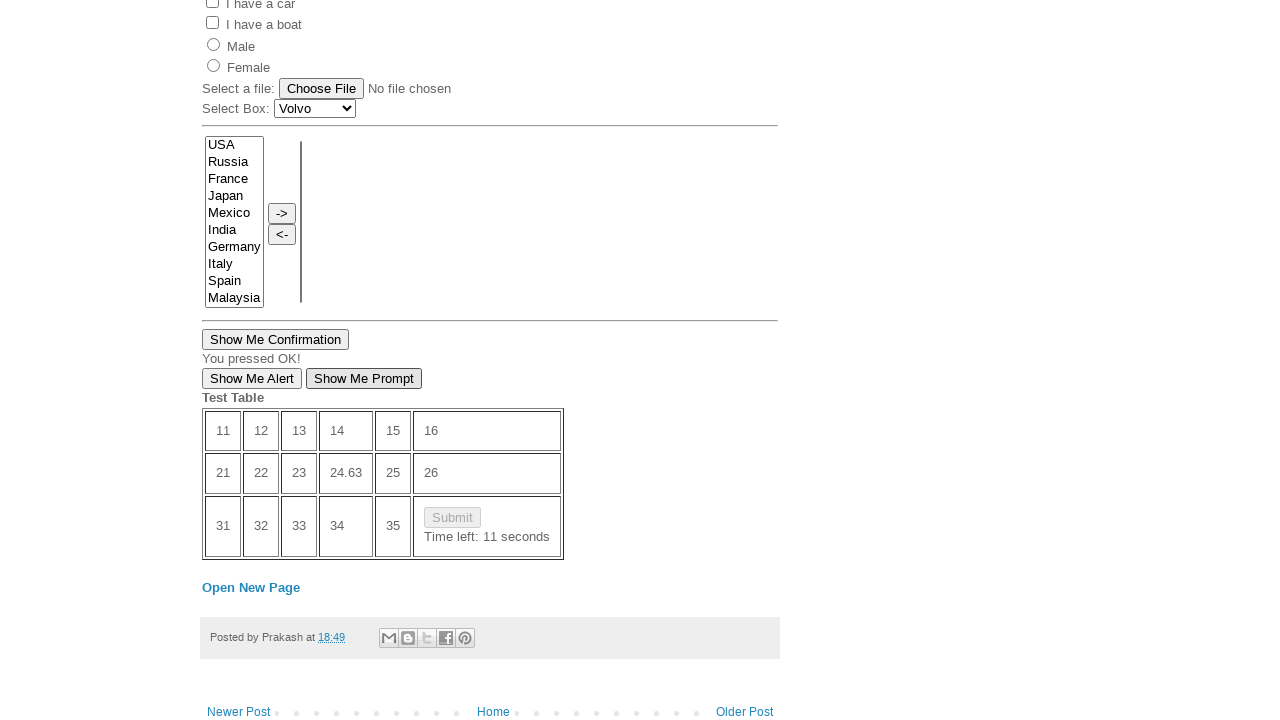

Set up handler to accept prompt dialog with text 'This Is John'
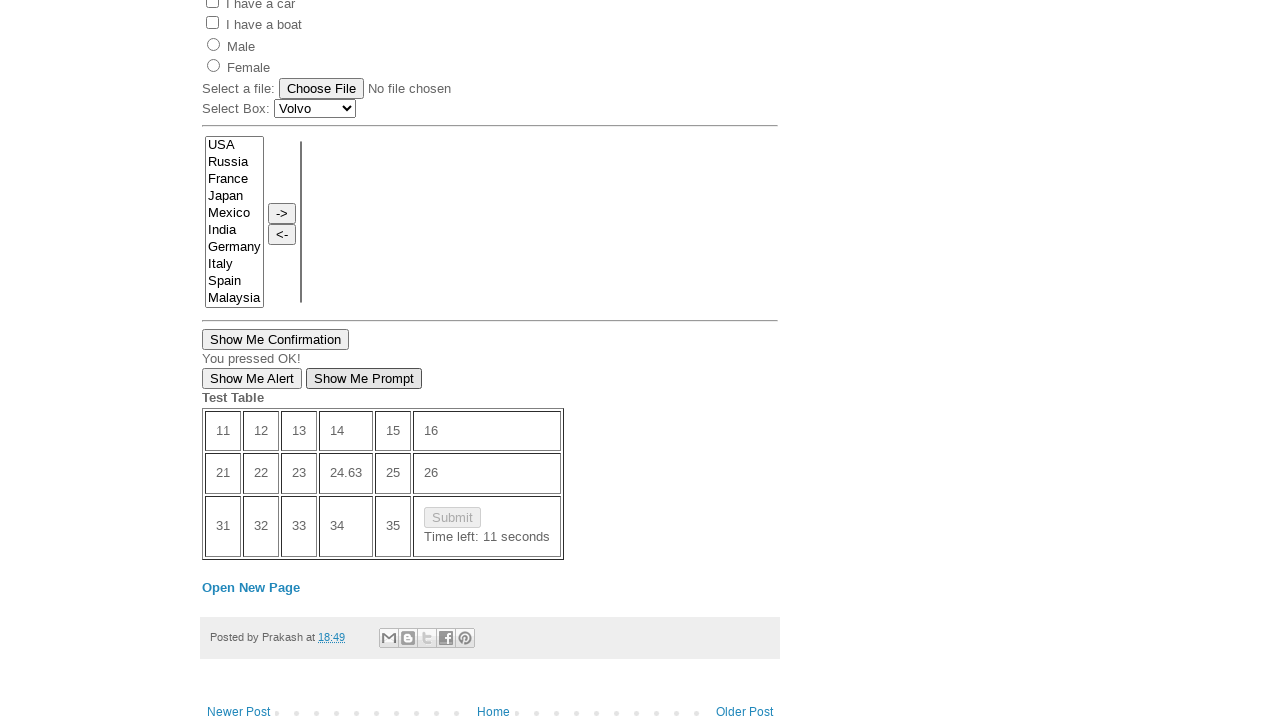

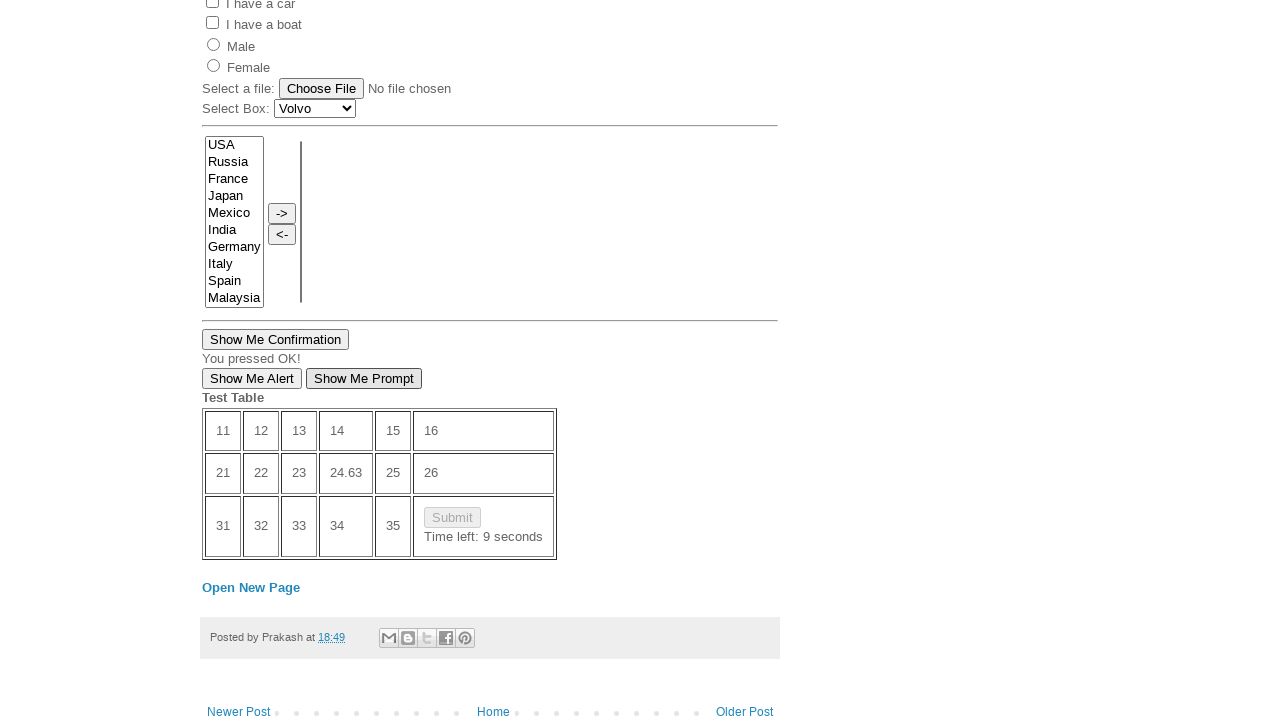